Tests accepting a JavaScript alert and verifies the success message

Starting URL: https://the-internet.herokuapp.com/javascript_alerts

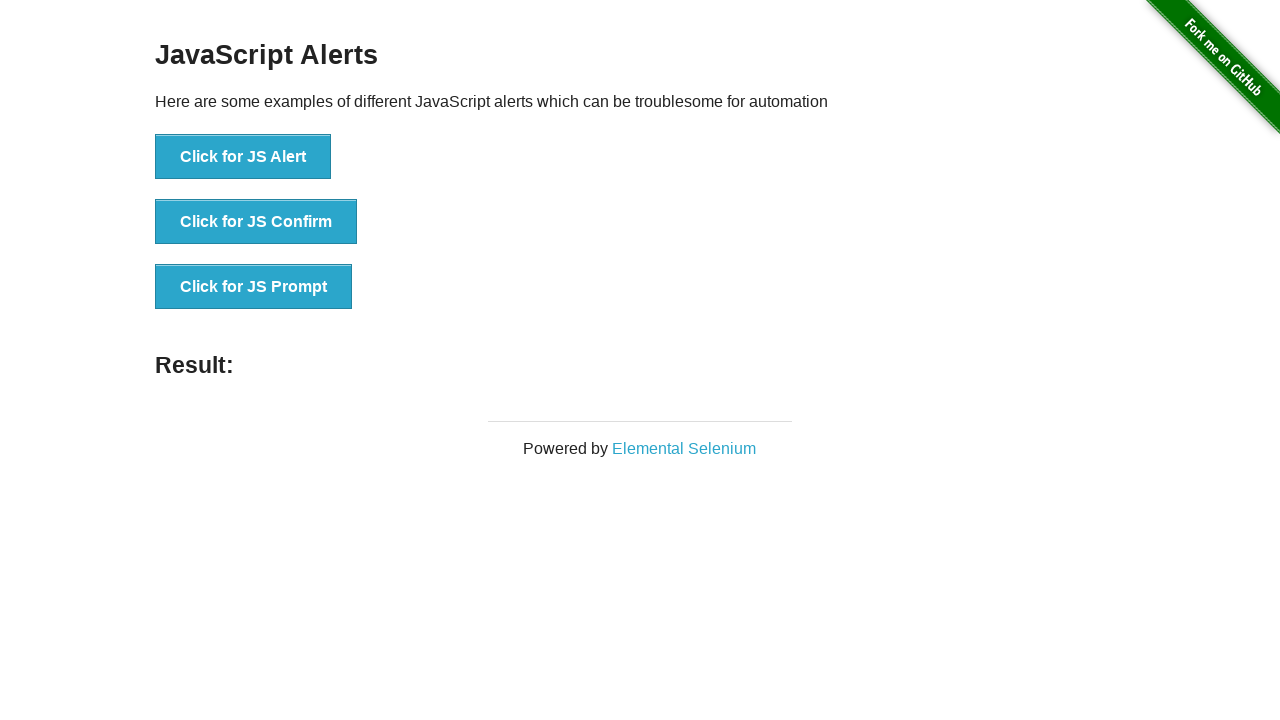

Clicked button to trigger JavaScript alert at (243, 157) on button[onclick='jsAlert()']
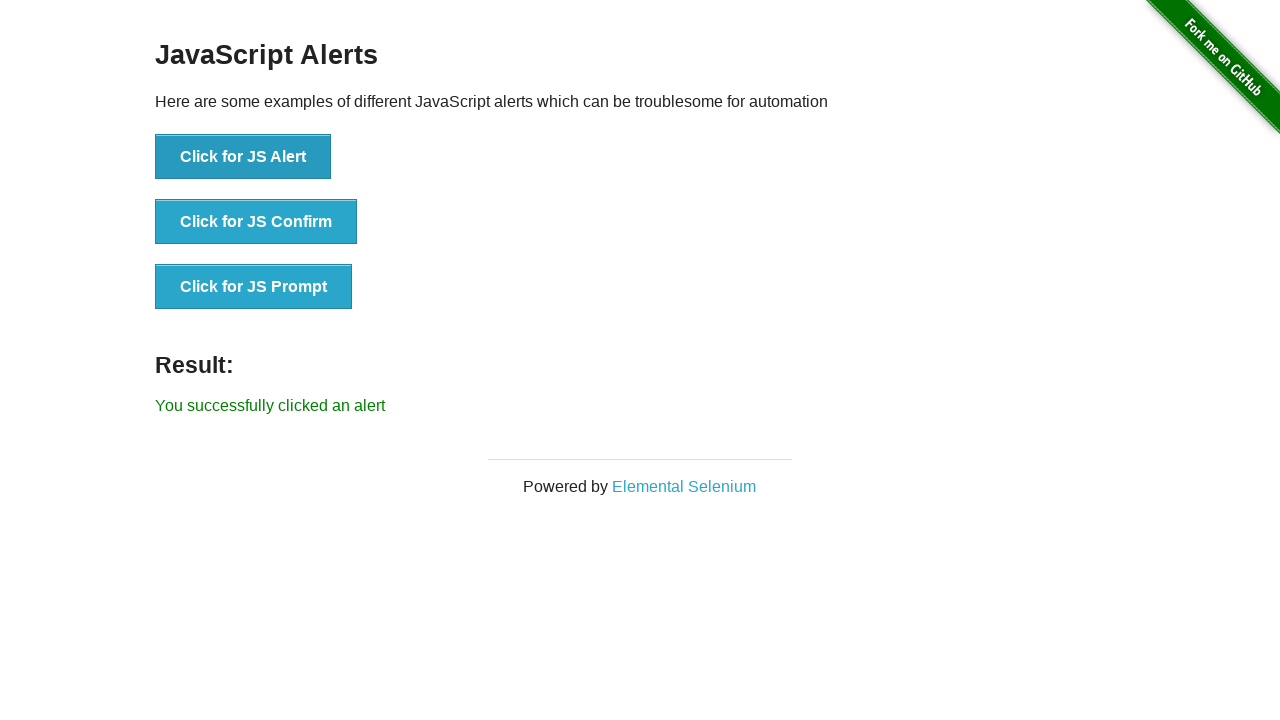

Set up dialog handler to accept alerts
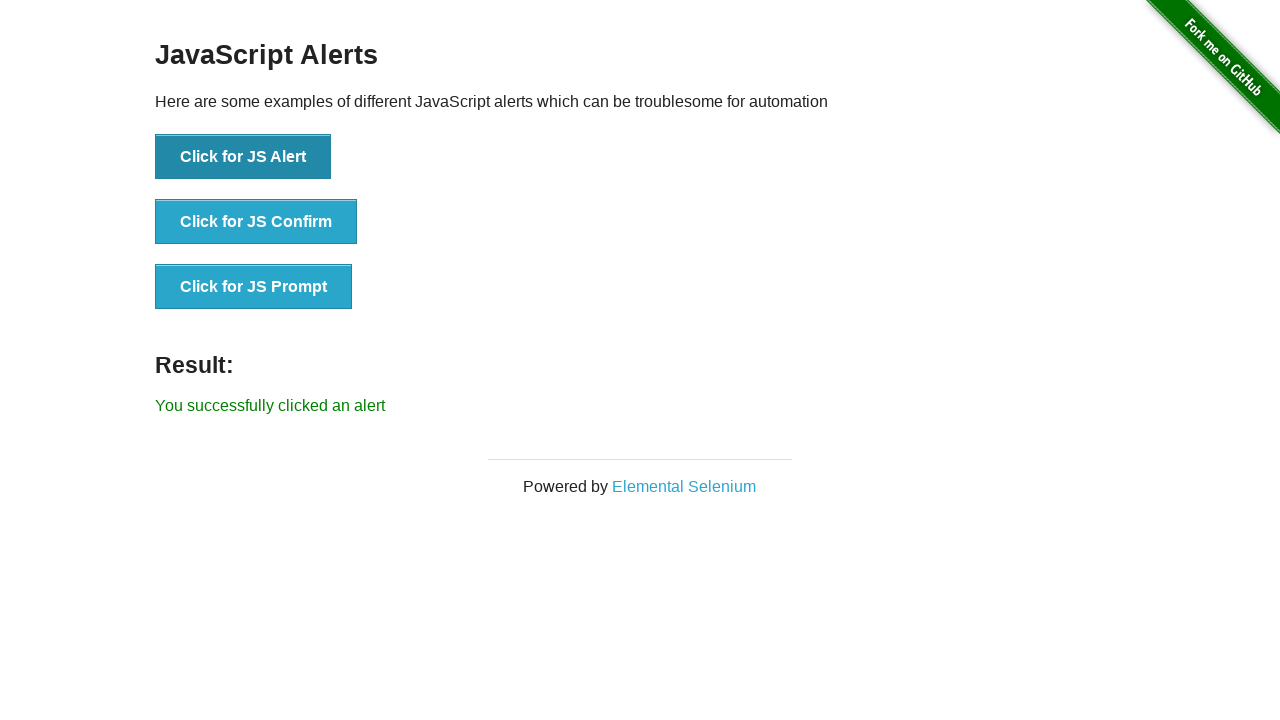

Located result message element
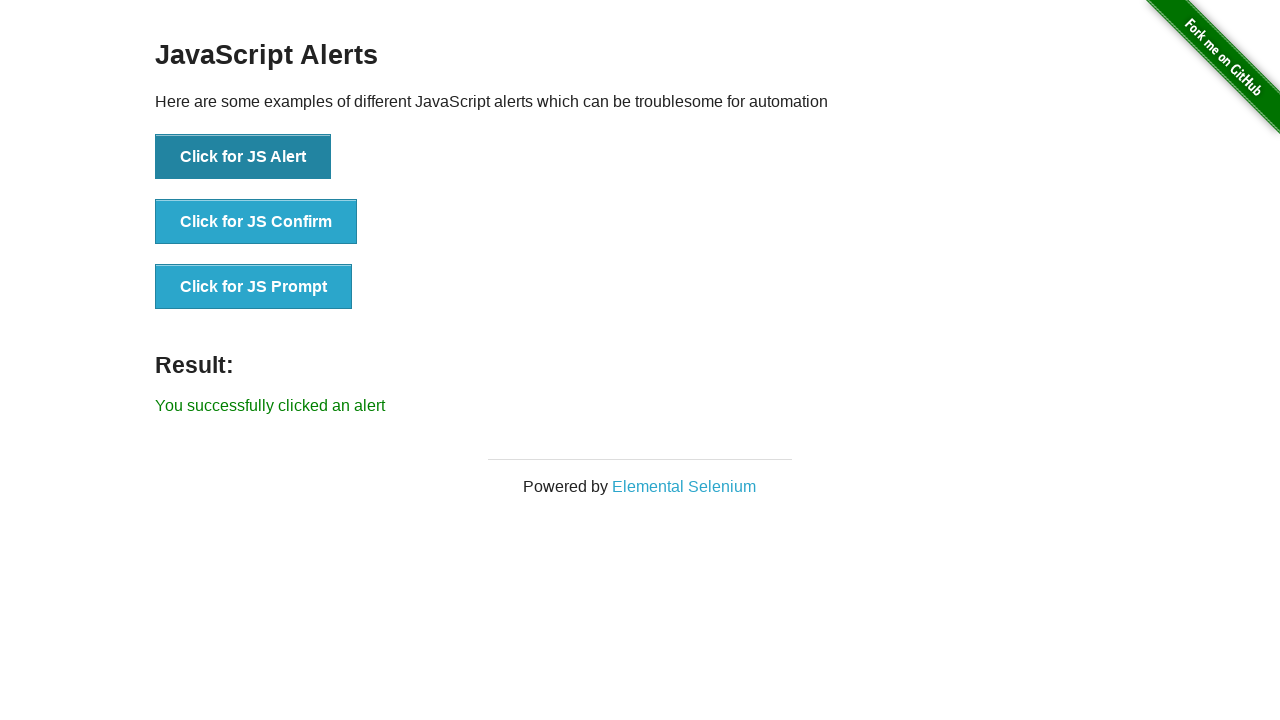

Verified success message displayed: 'You successfully clicked an alert'
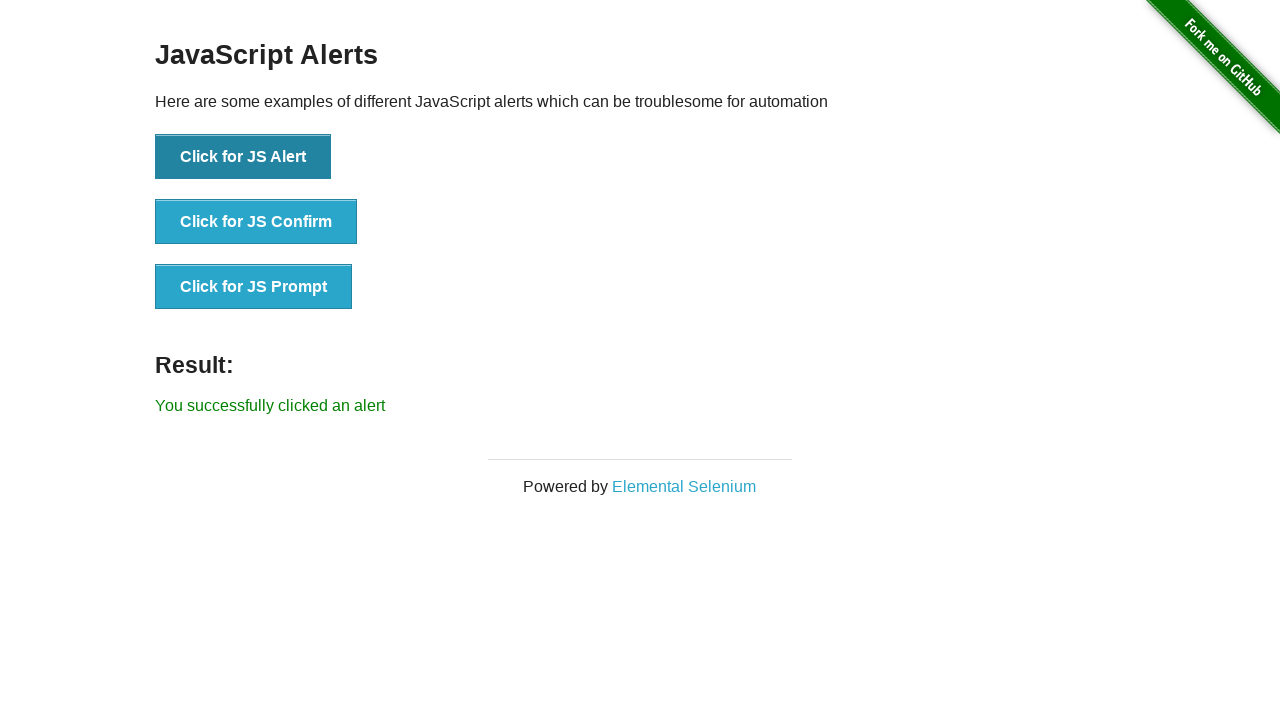

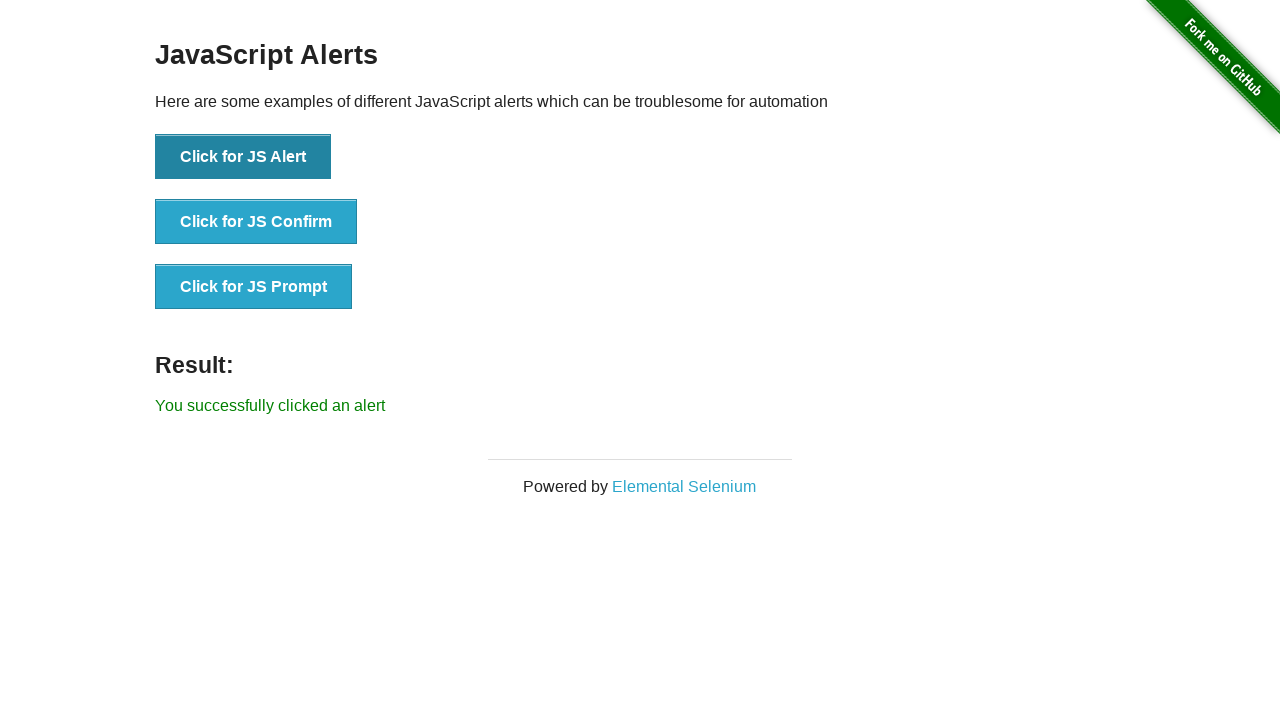